Highlights the login button element on the Sauce Demo page

Starting URL: https://www.saucedemo.com/

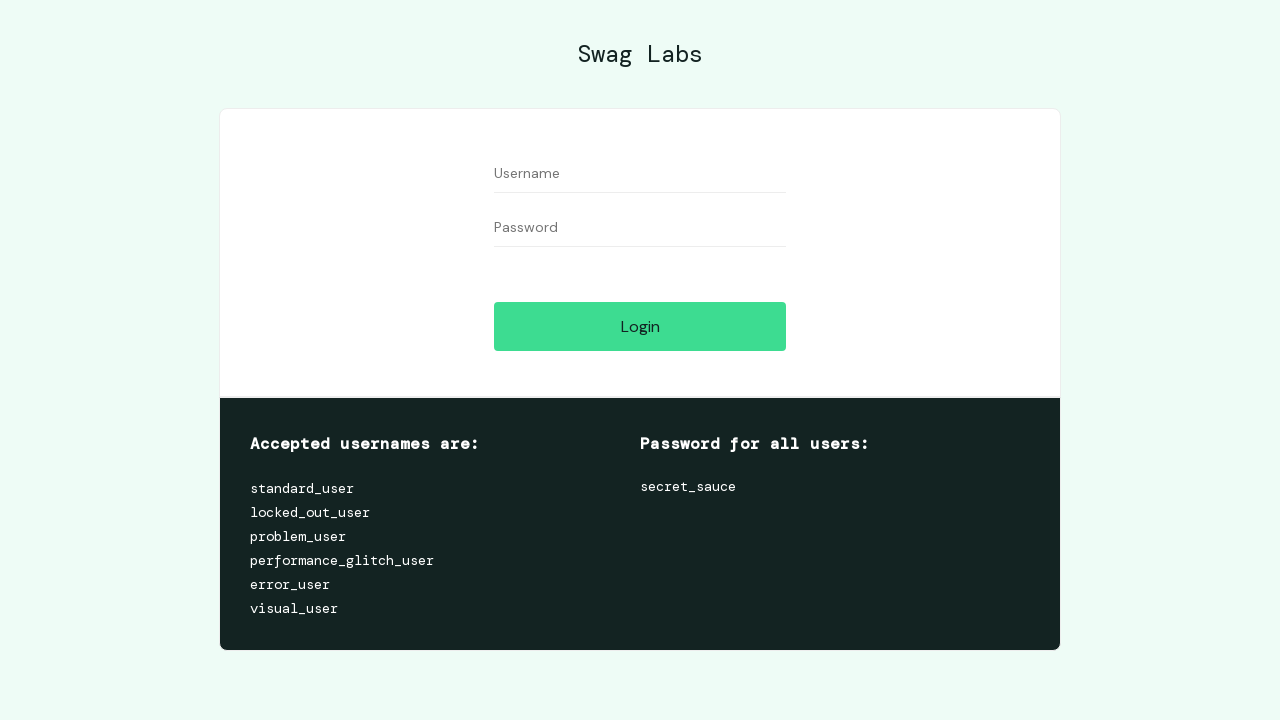

Highlighted the login button element on Sauce Demo page
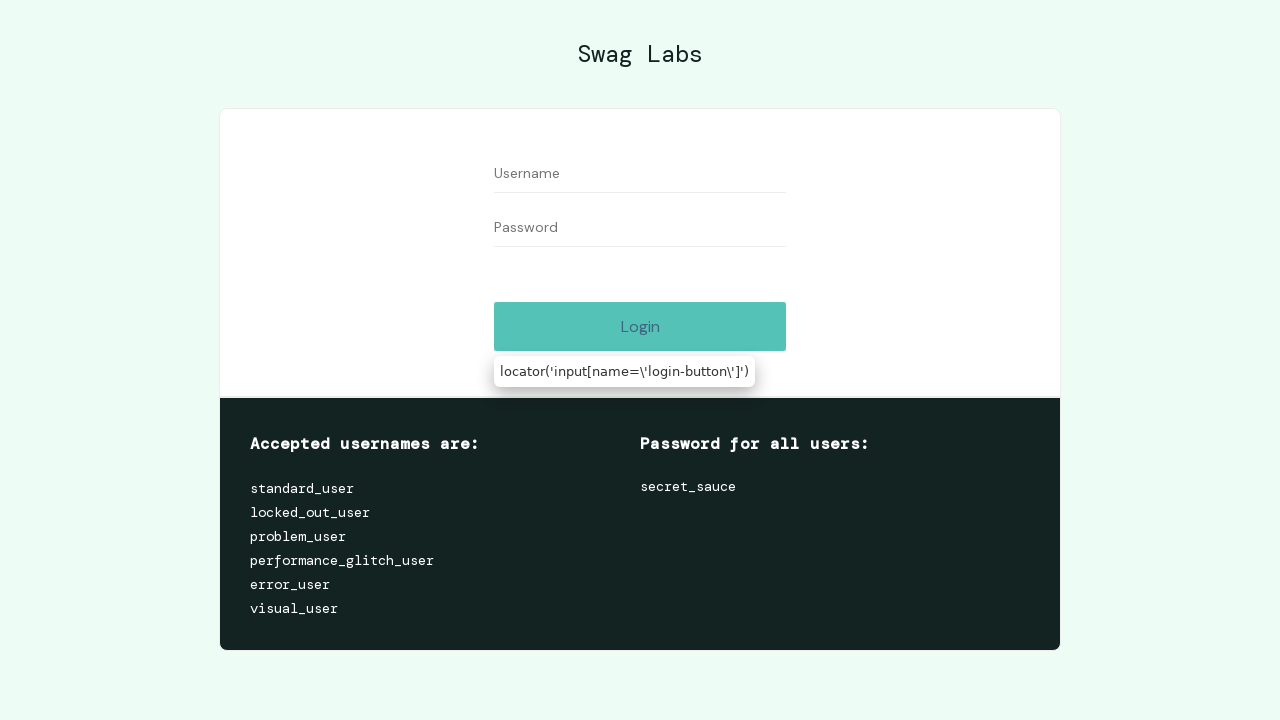

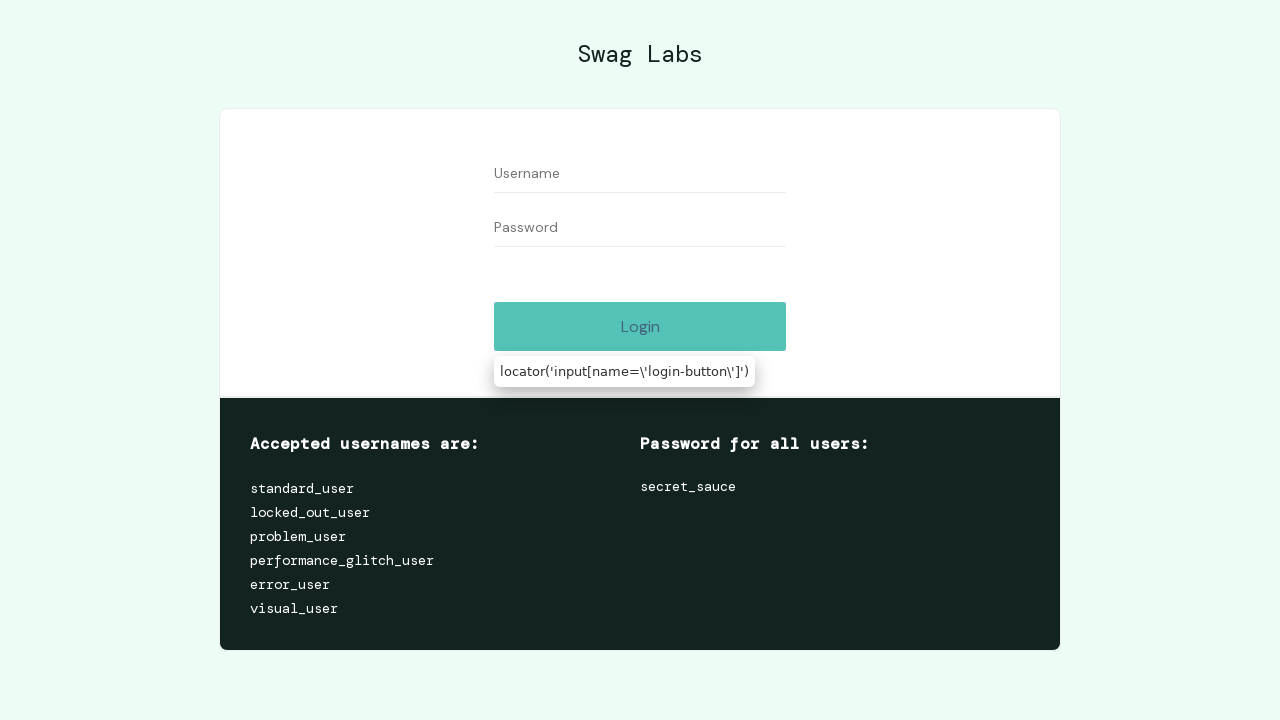